Tests extracting href attribute from a link and verifying the link's HTTP response status

Starting URL: https://rahulshettyacademy.com/AutomationPractice/

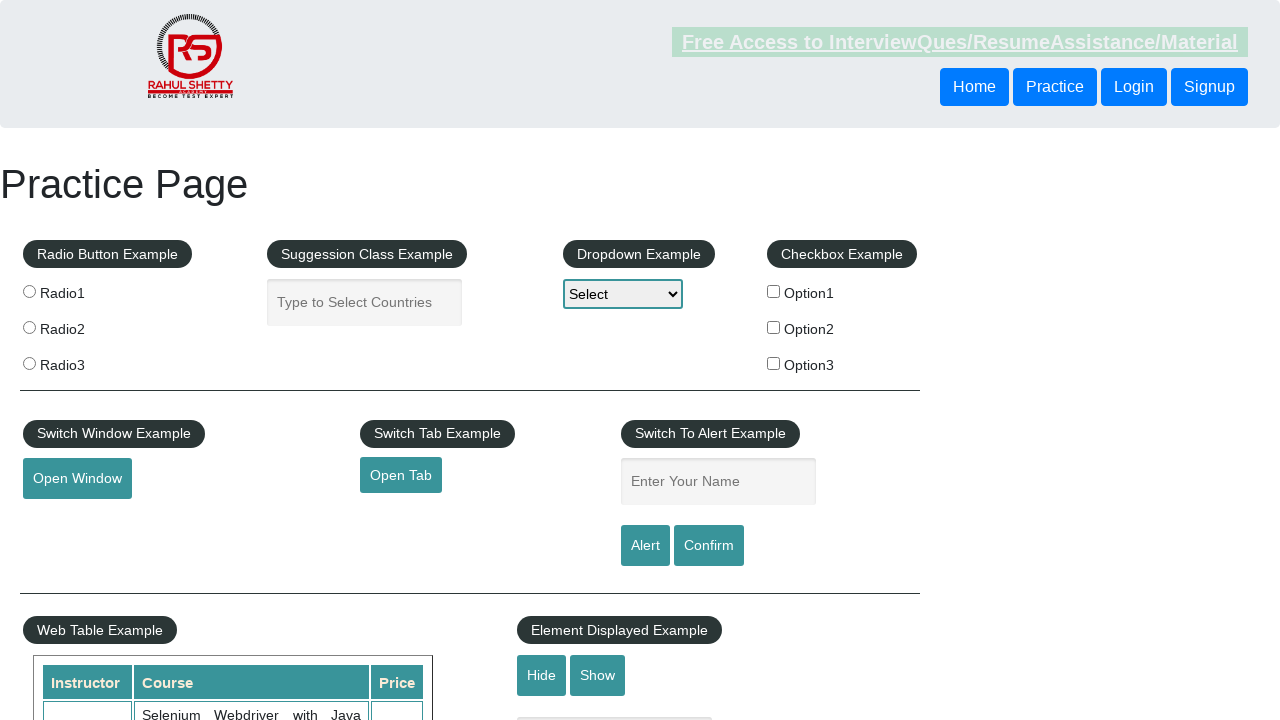

Located link element with 'restapi' in href attribute
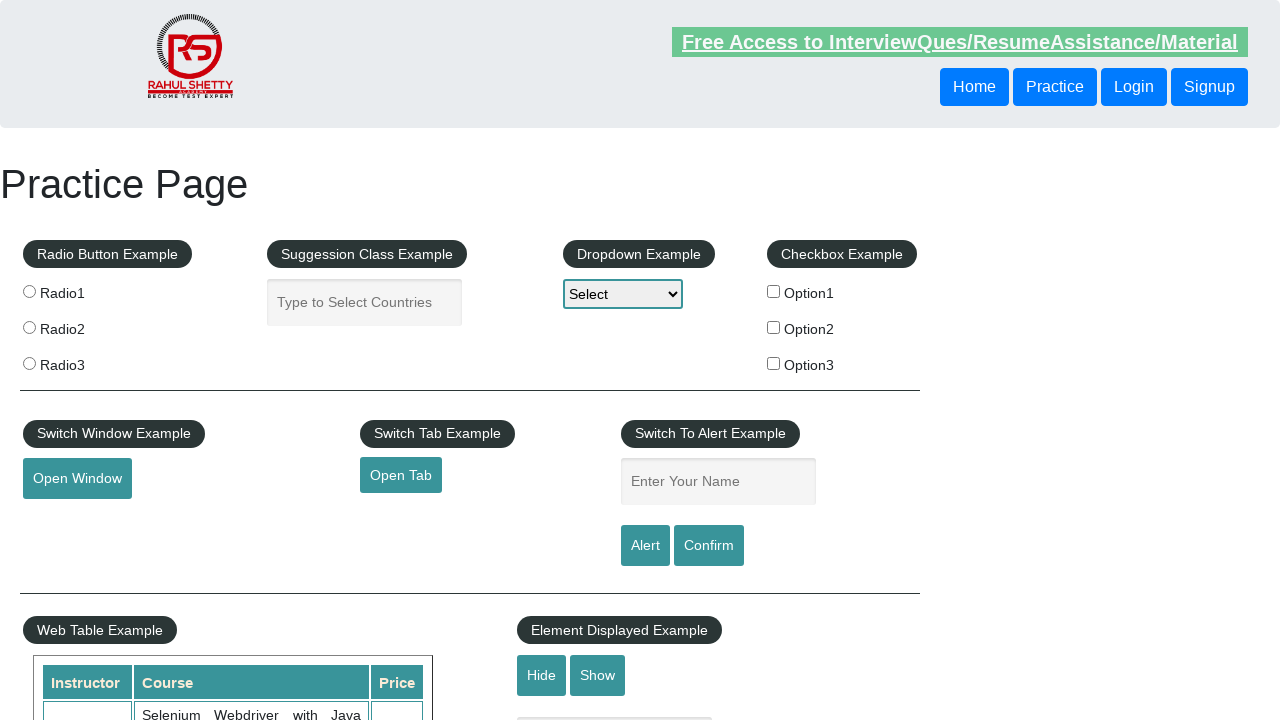

Extracted href attribute: http://www.restapitutorial.com/
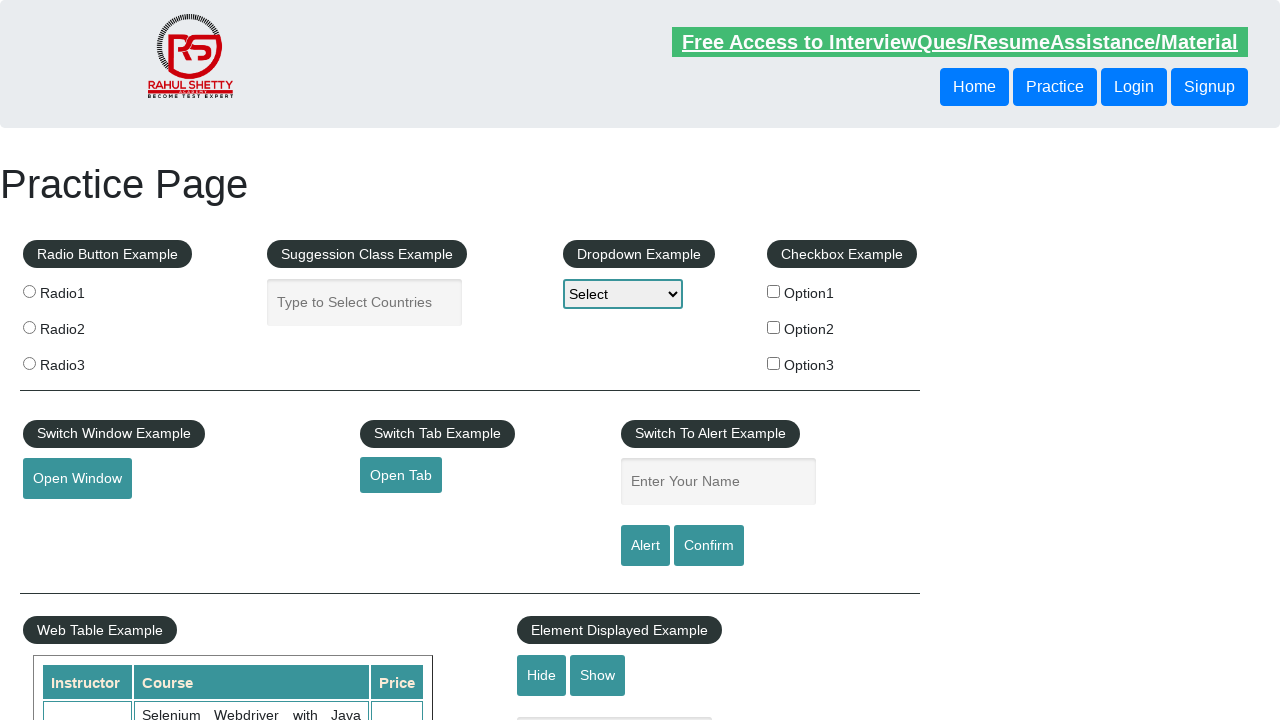

Printed extracted URL: http://www.restapitutorial.com/
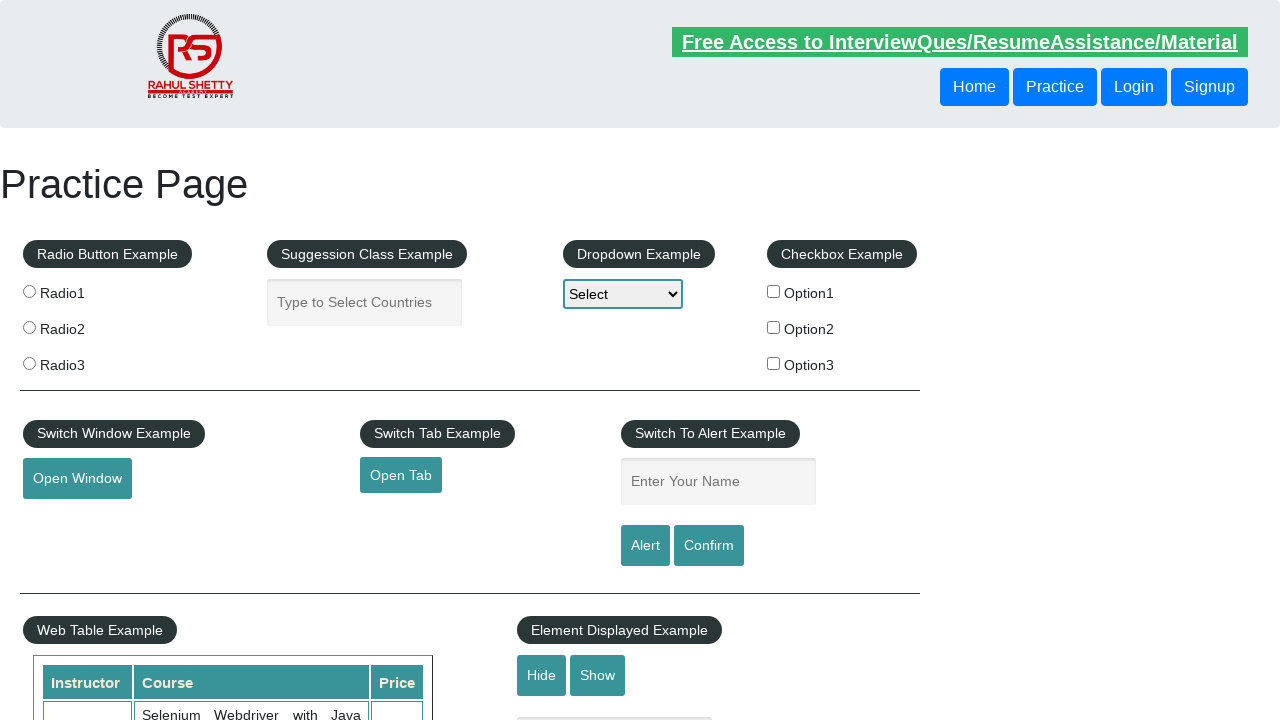

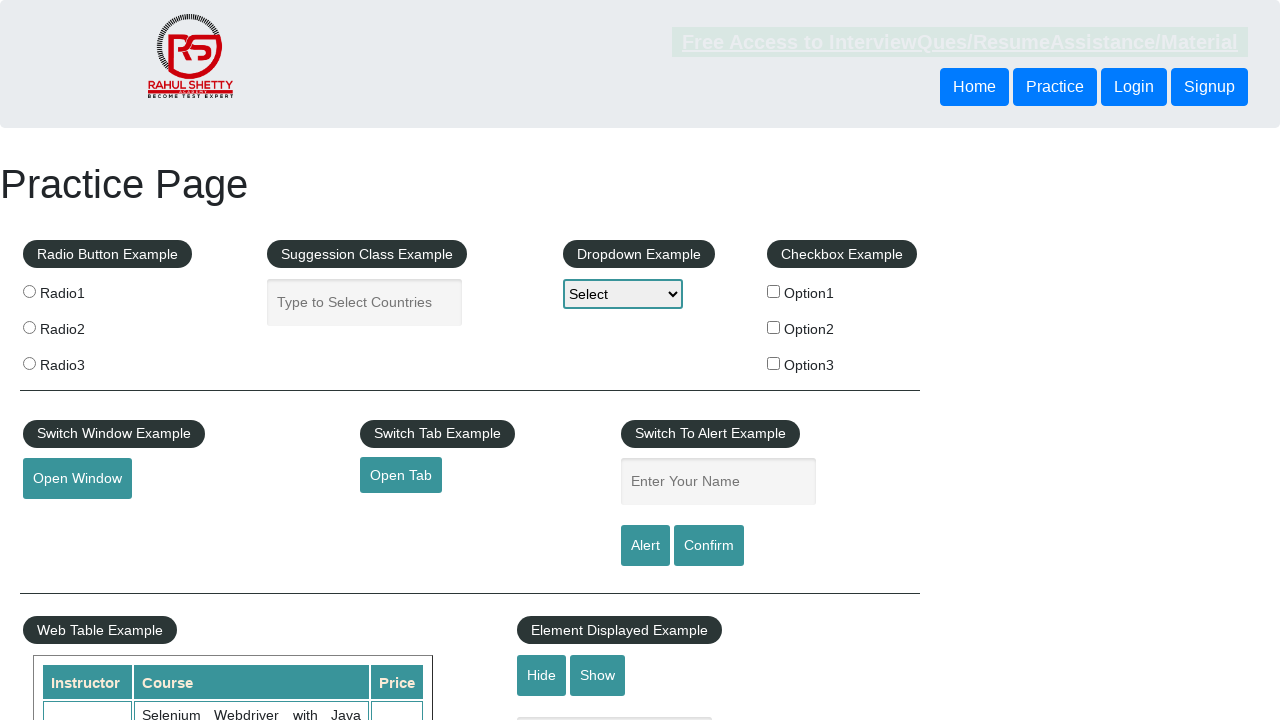